Tests dropdown selection functionality by navigating to a dropdown demo page and selecting an option by value from a select element.

Starting URL: https://the-internet.herokuapp.com/dropdown

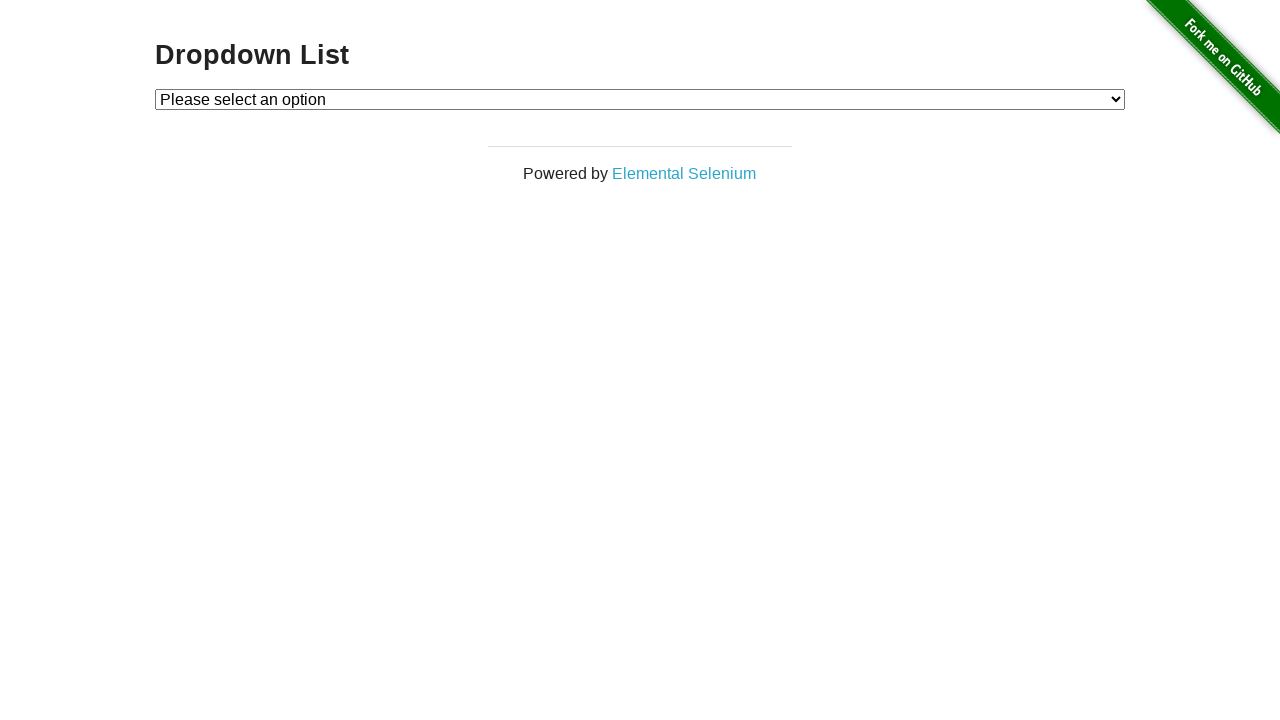

Navigated to dropdown demo page
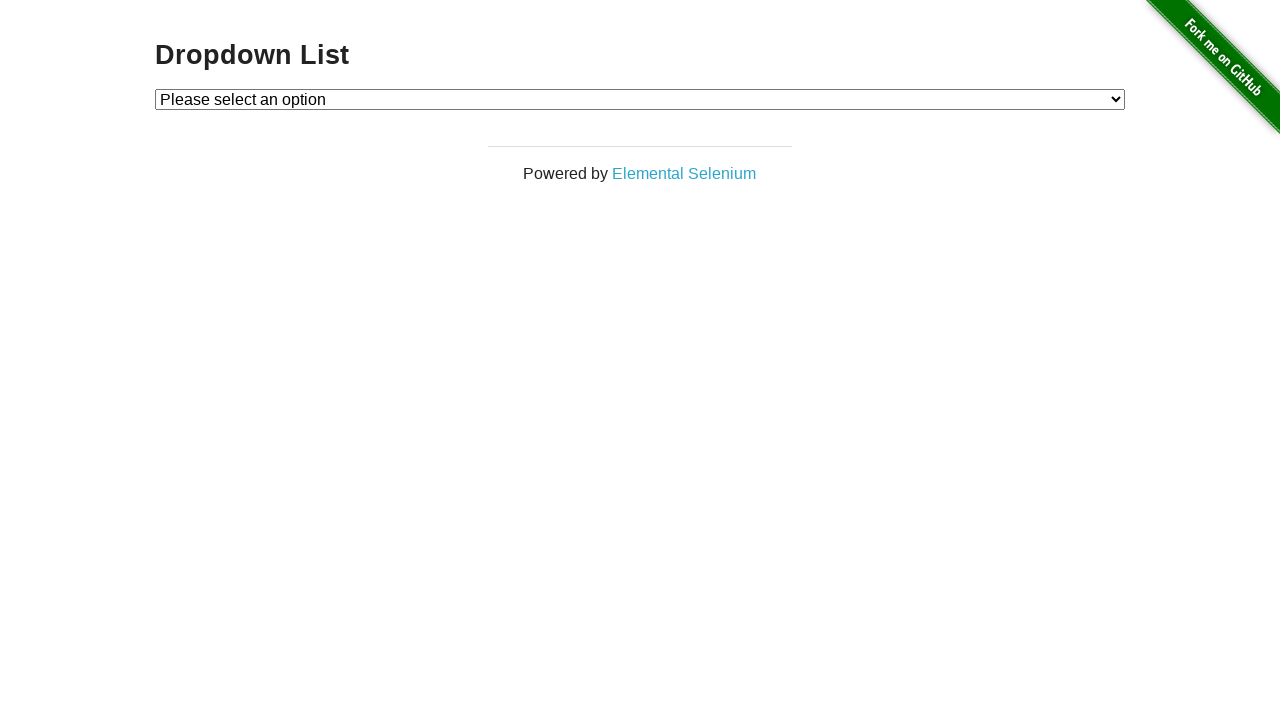

Selected option with value '1' from dropdown on #dropdown
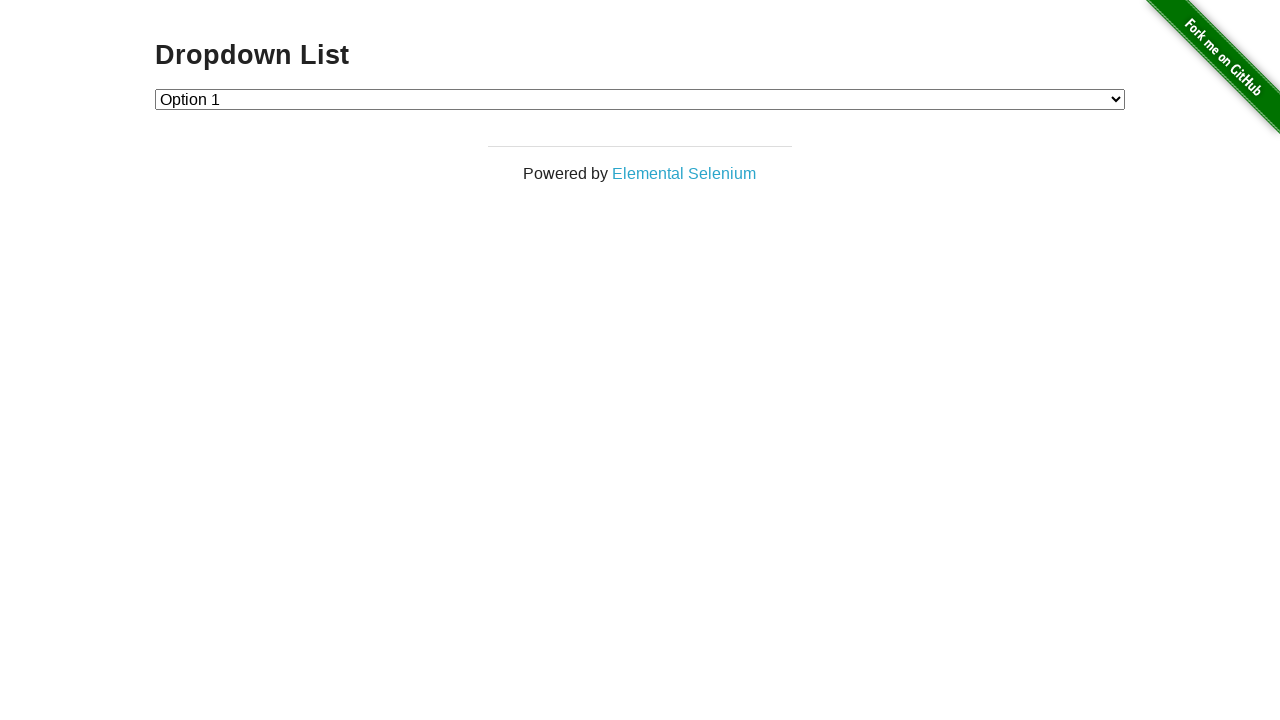

Waited 1 second to verify selection is applied
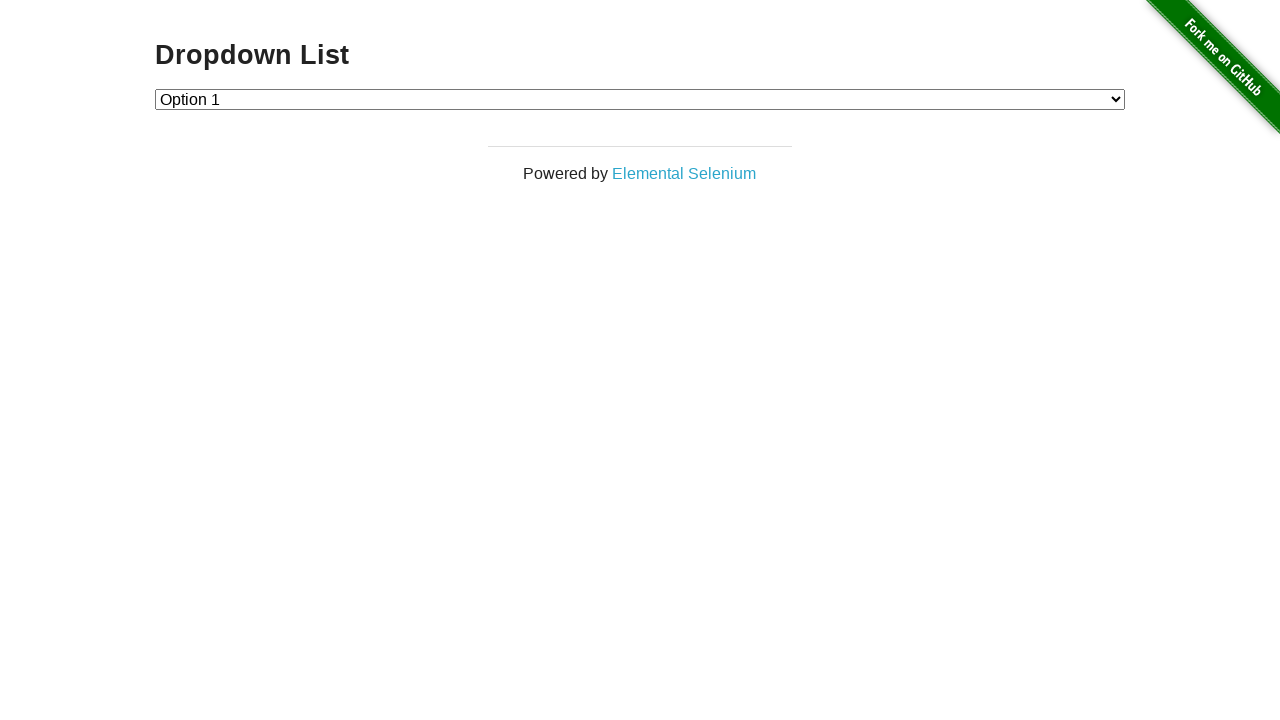

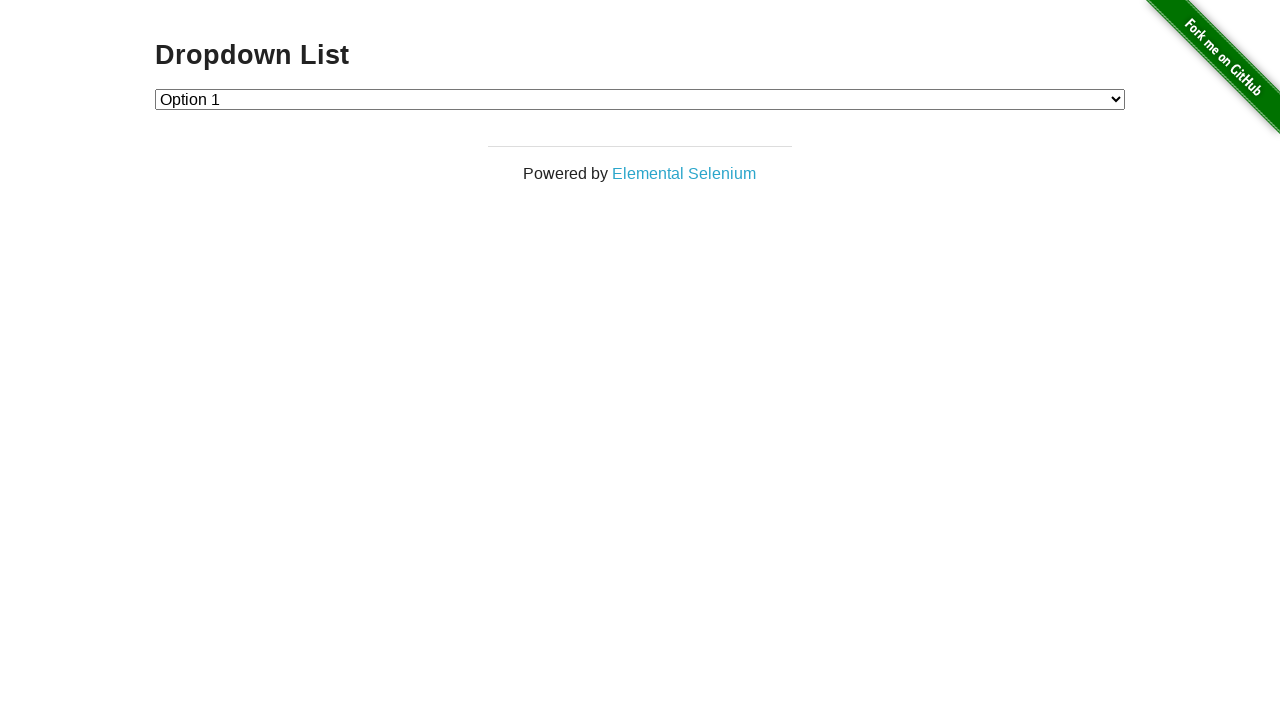